Tests various JavaScript alert types on demoqa.com including simple alerts, timed alerts, confirm boxes, and prompt boxes by clicking buttons and interacting with the alert dialogs

Starting URL: https://demoqa.com/alerts

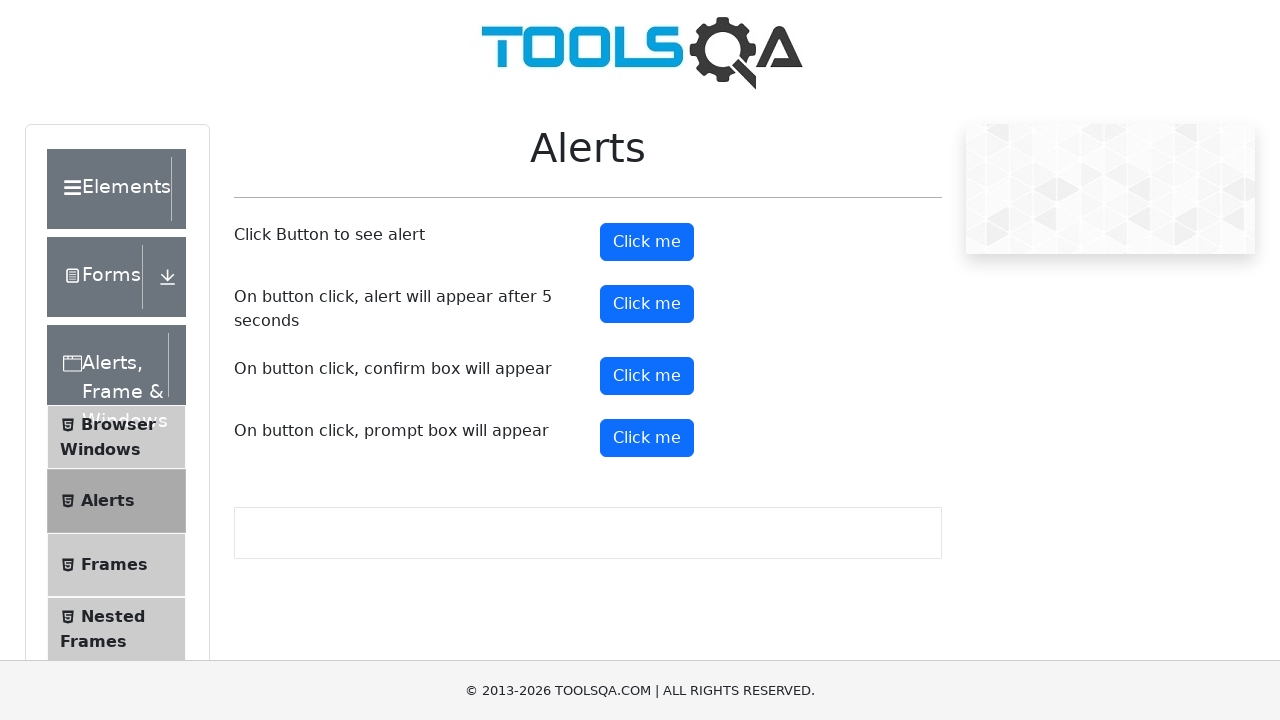

Clicked alert button to trigger simple alert at (647, 242) on button#alertButton
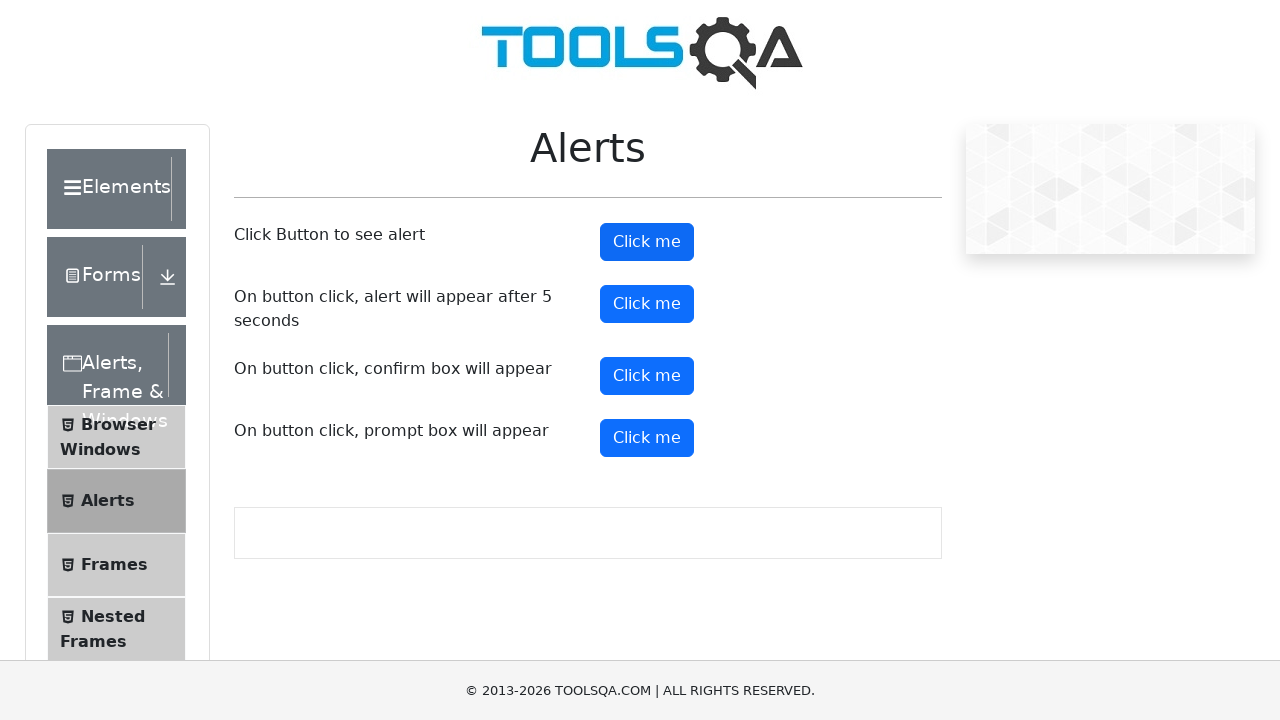

Set up dialog handler to accept alerts
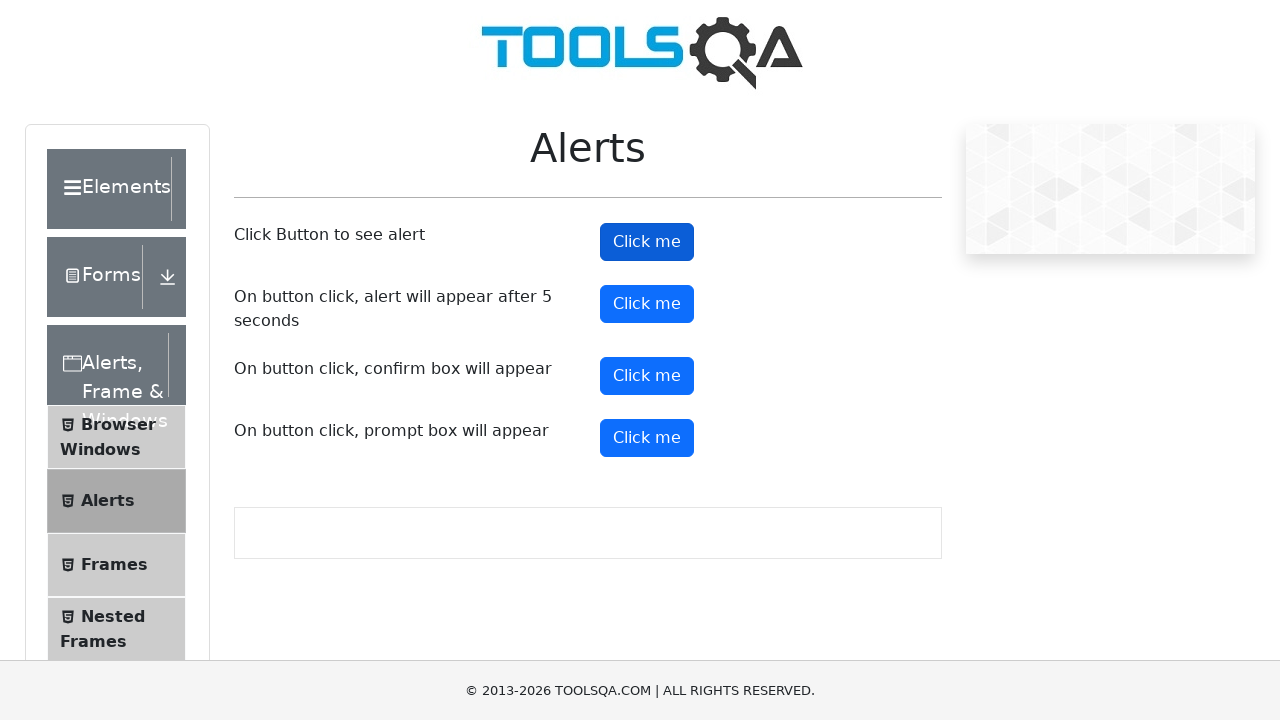

Clicked alert button again and accepted the alert at (647, 242) on button#alertButton
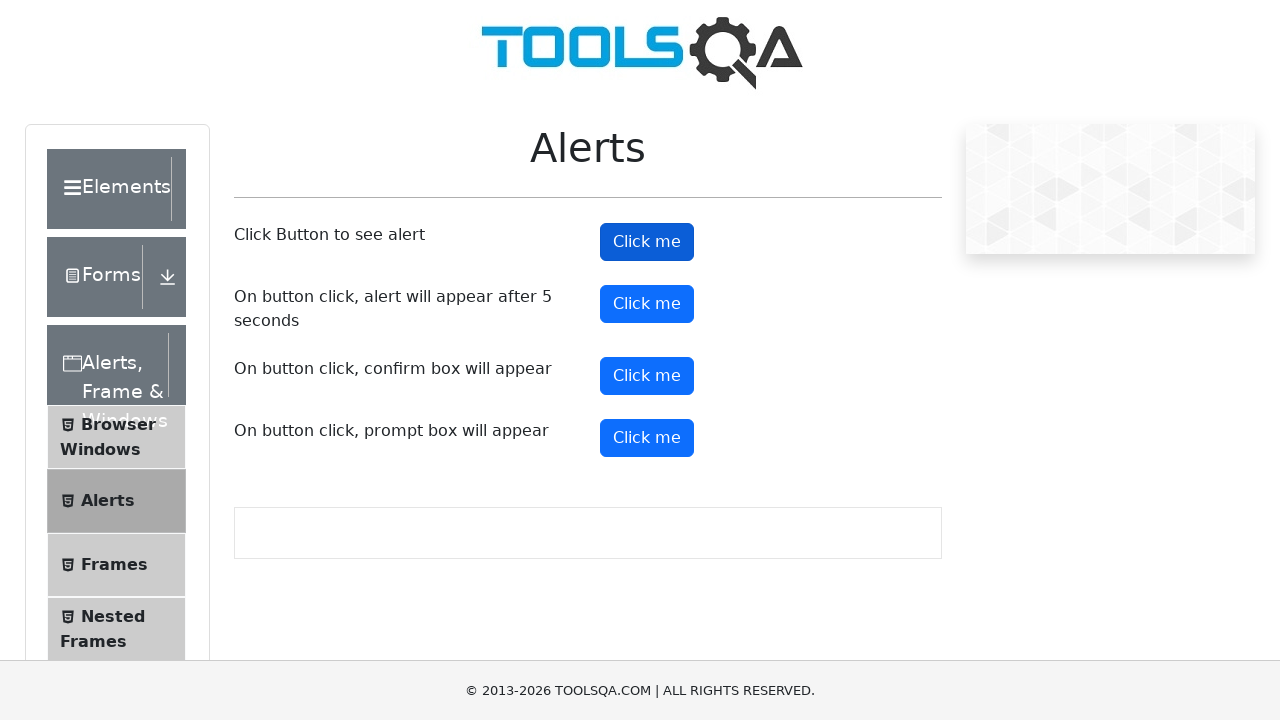

Set up dialog handler for timed alert
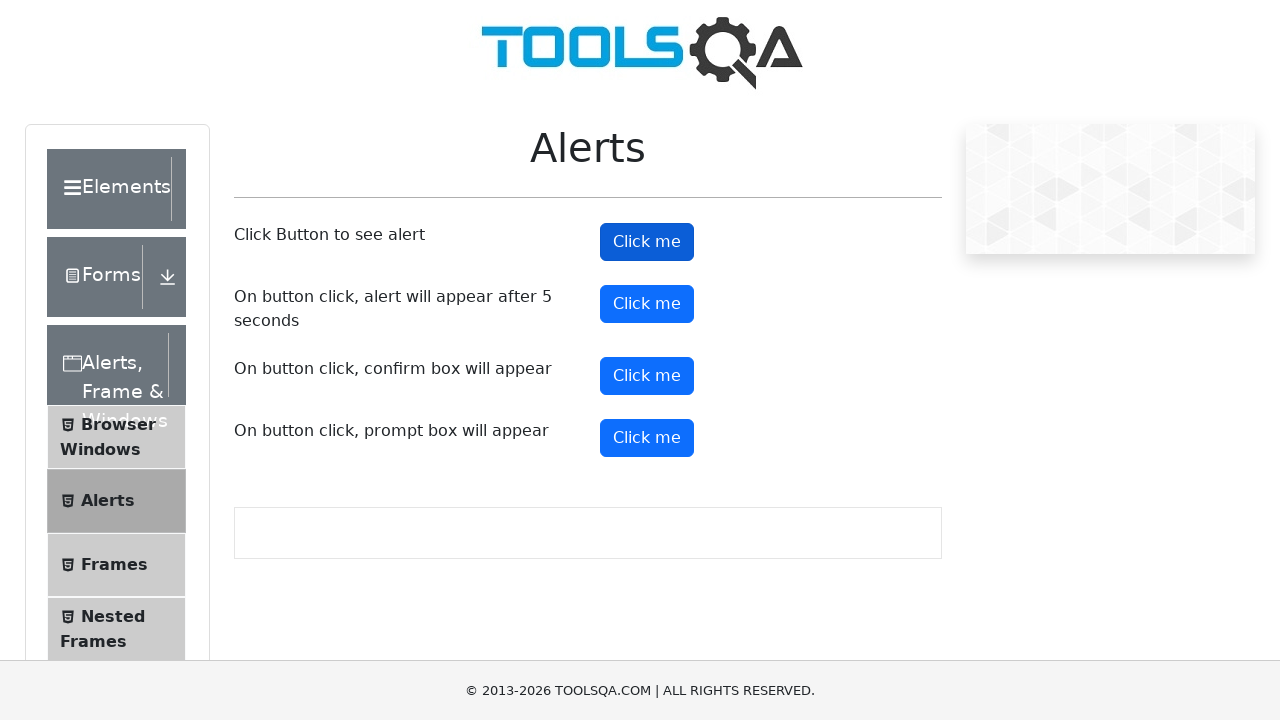

Clicked timer alert button at (647, 304) on button#timerAlertButton
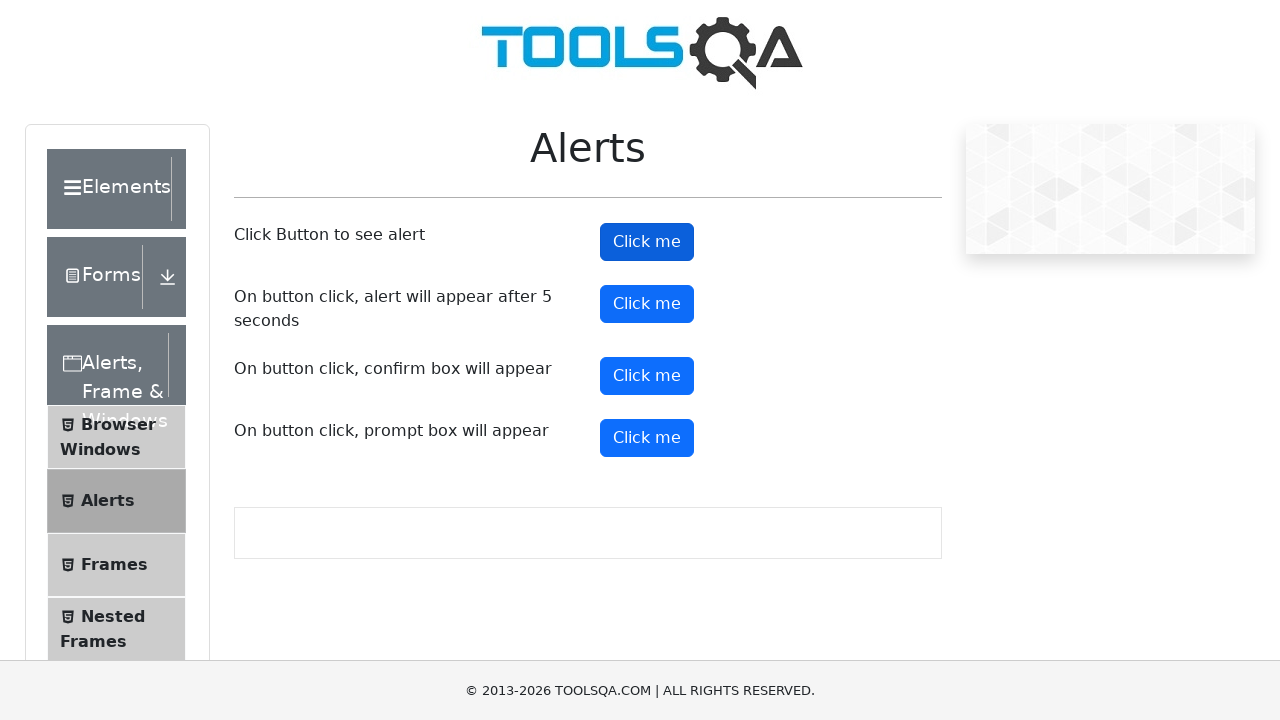

Waited 6 seconds for timed alert to appear and be handled
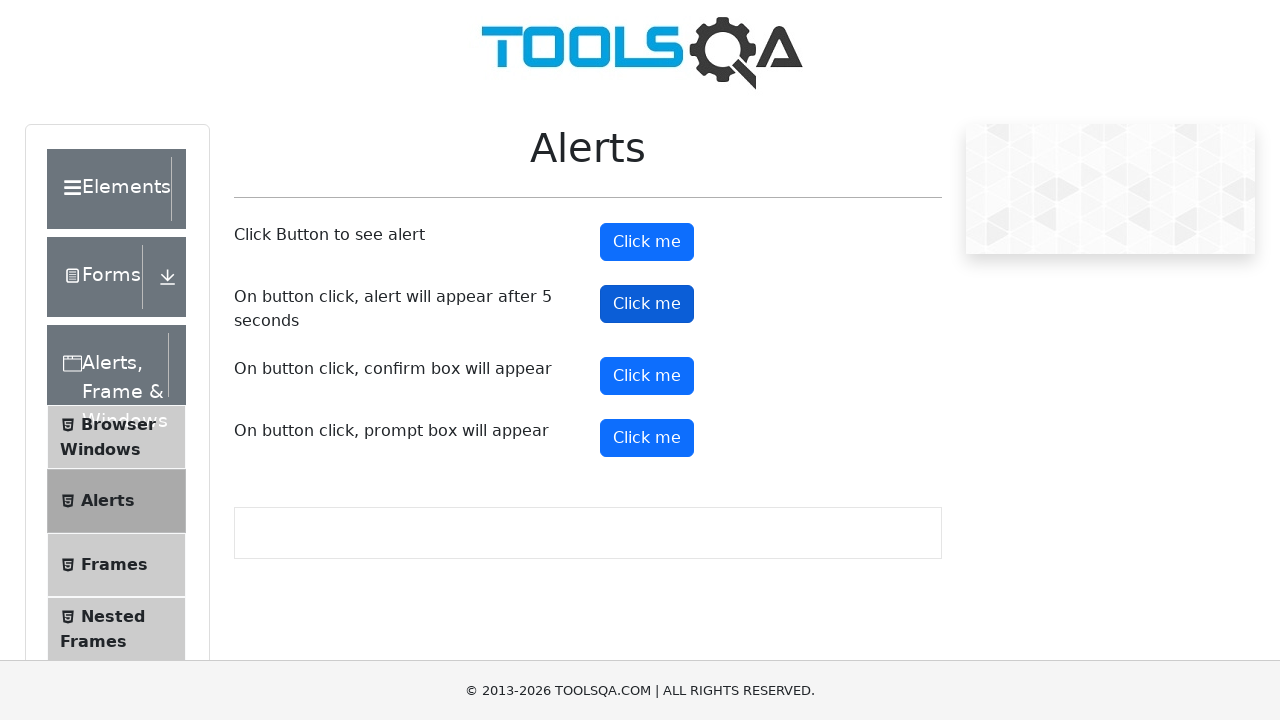

Set up dialog handler for confirm box
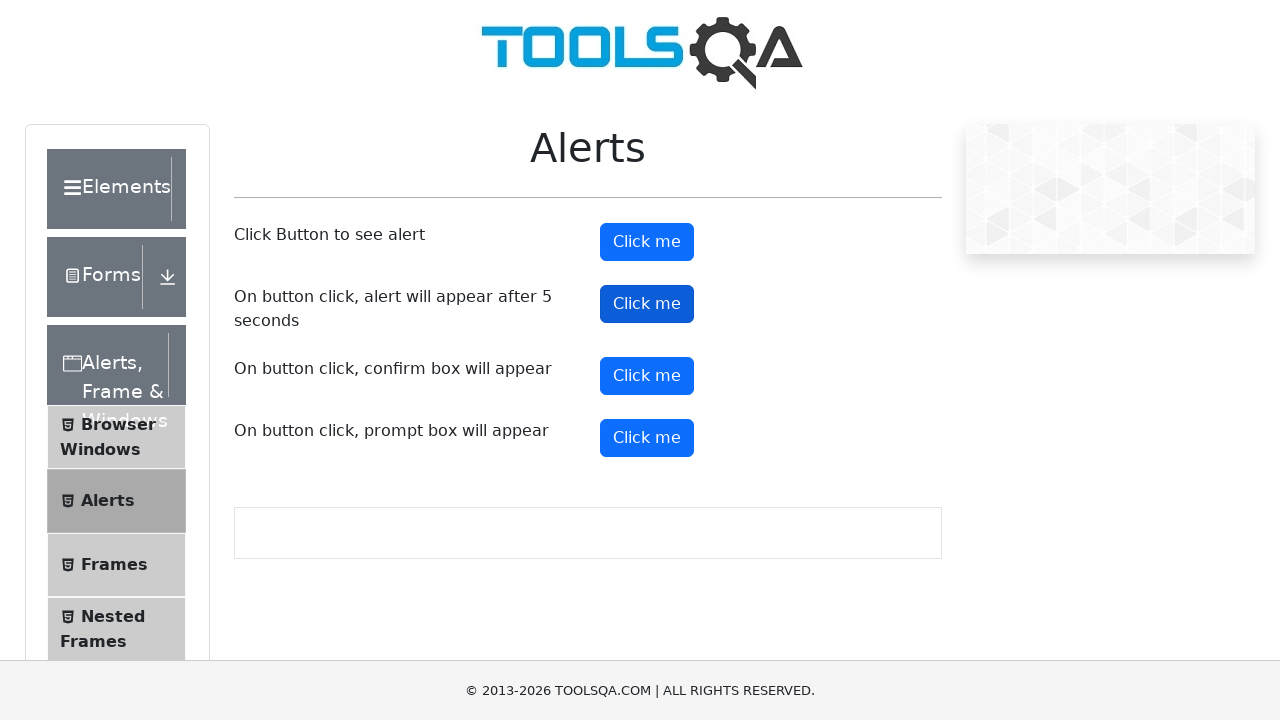

Clicked confirm button and accepted the confirmation at (647, 376) on button#confirmButton
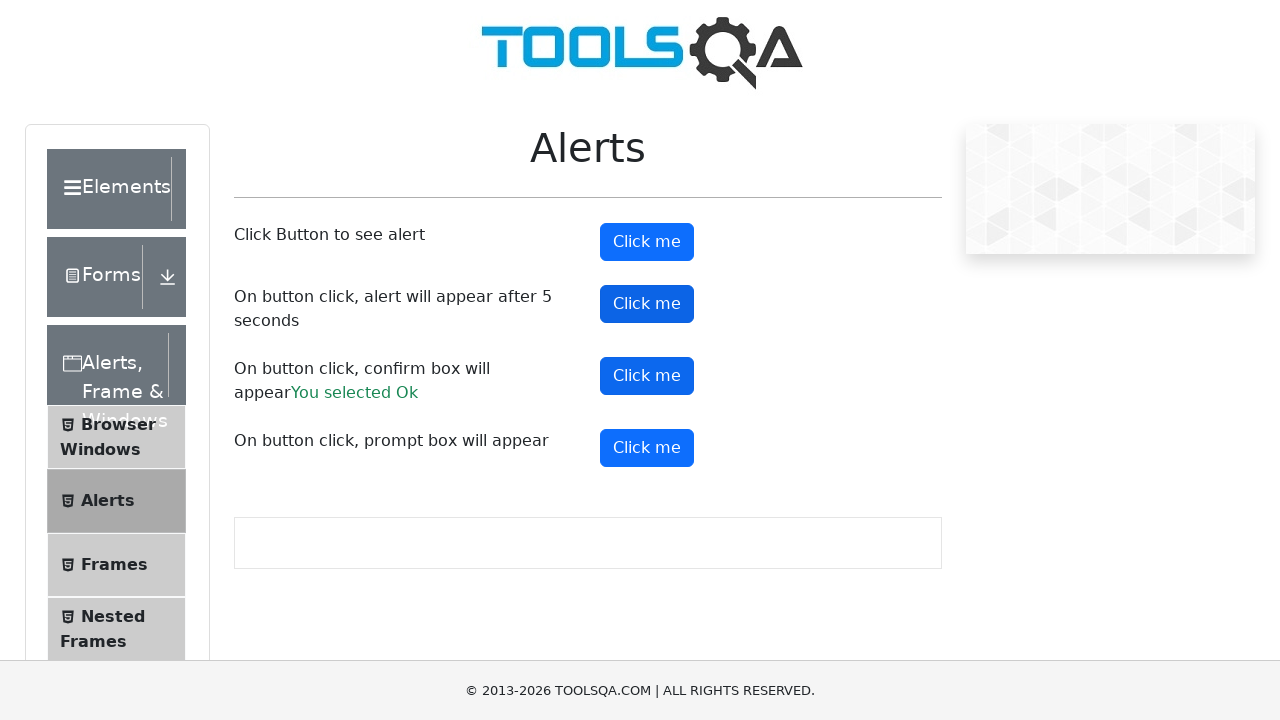

Waited 1 second after confirm dialog
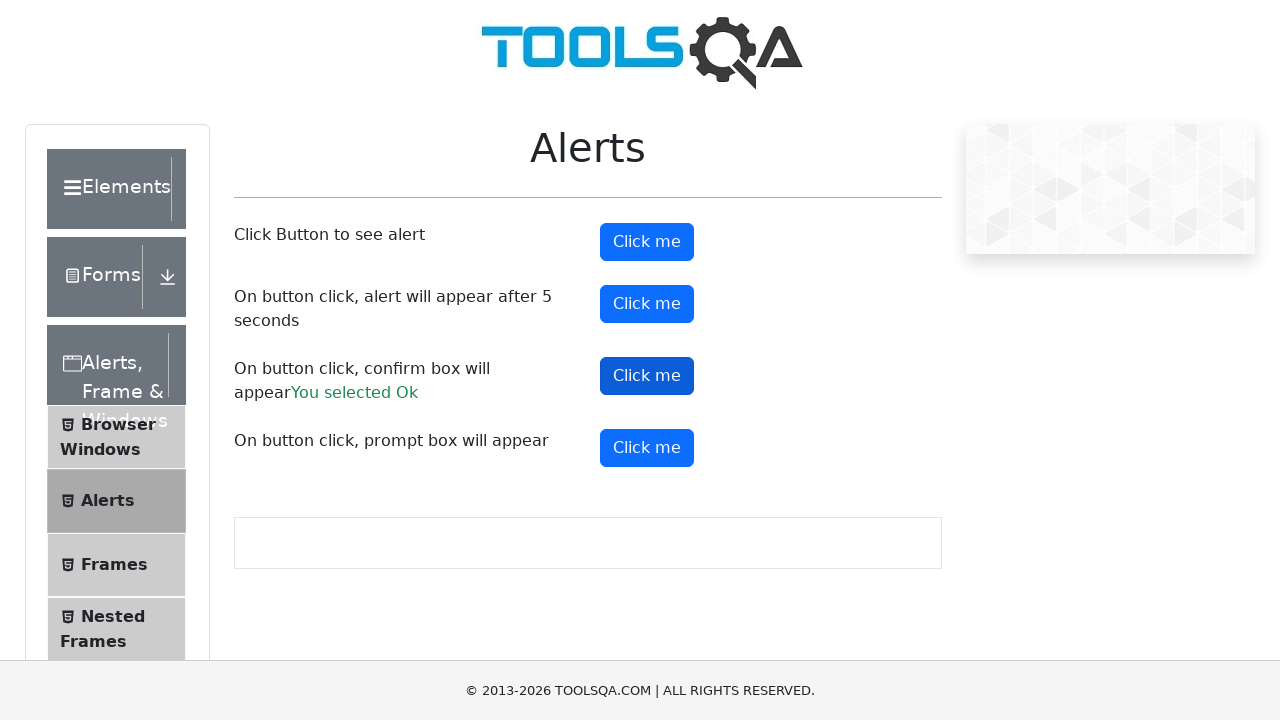

Set up dialog handler for prompt box to enter 'JohnDoe2024'
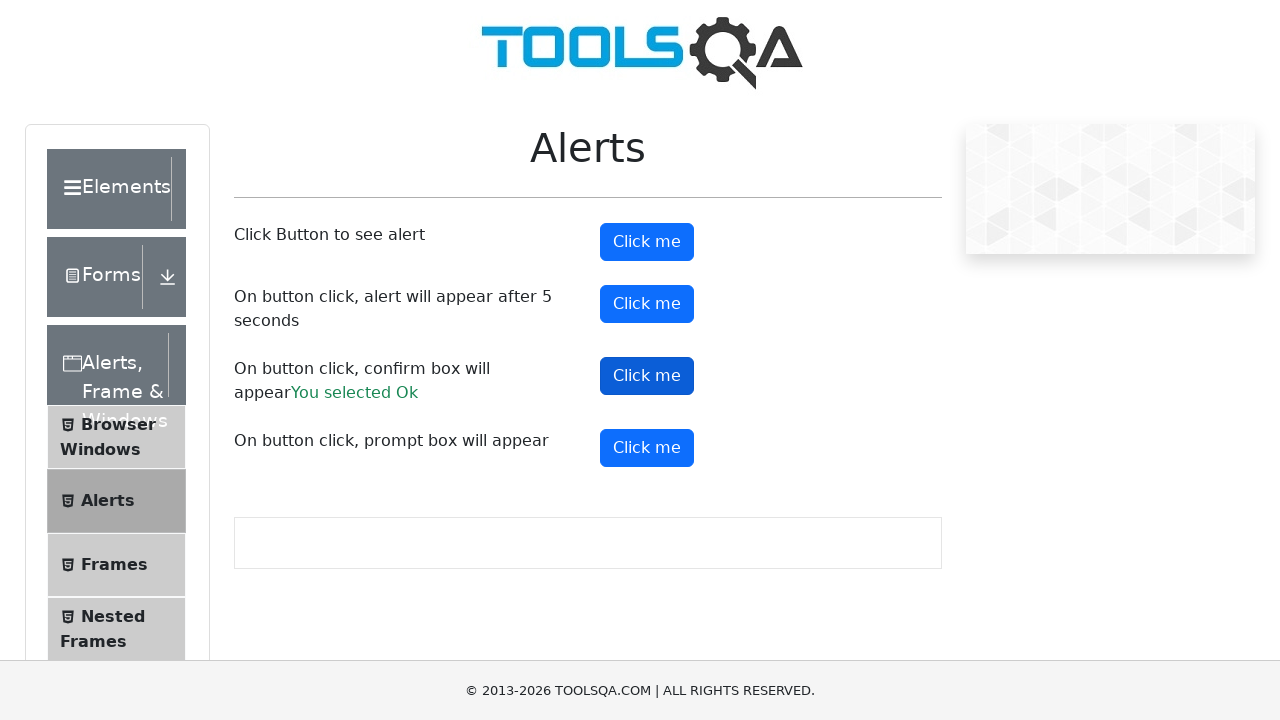

Clicked prompt button and entered text in the prompt dialog at (647, 448) on button#promtButton
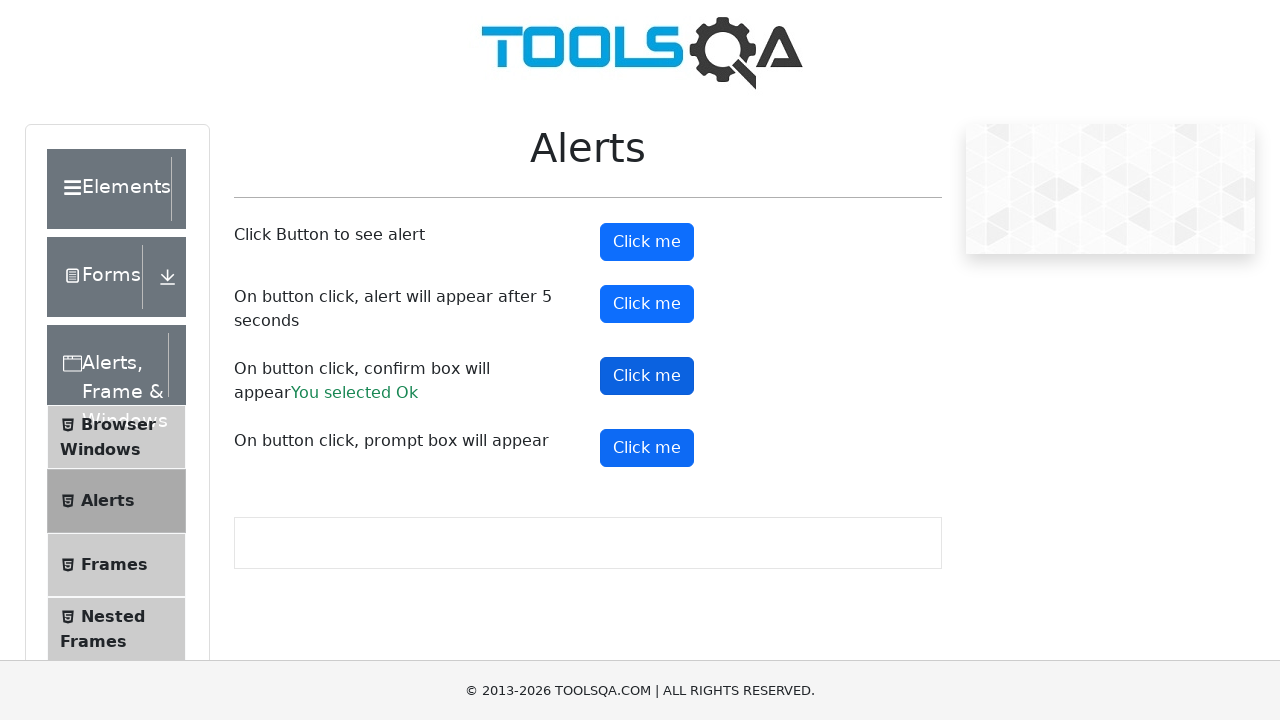

Waited 1 second after prompt dialog
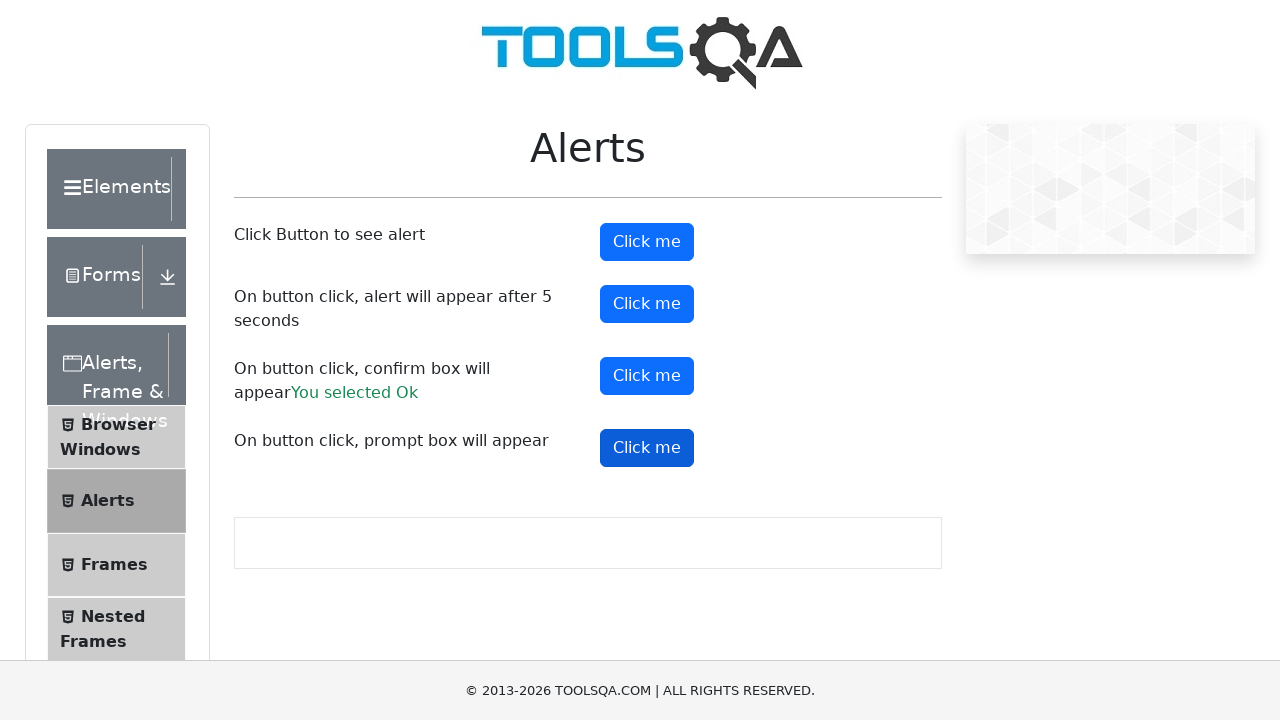

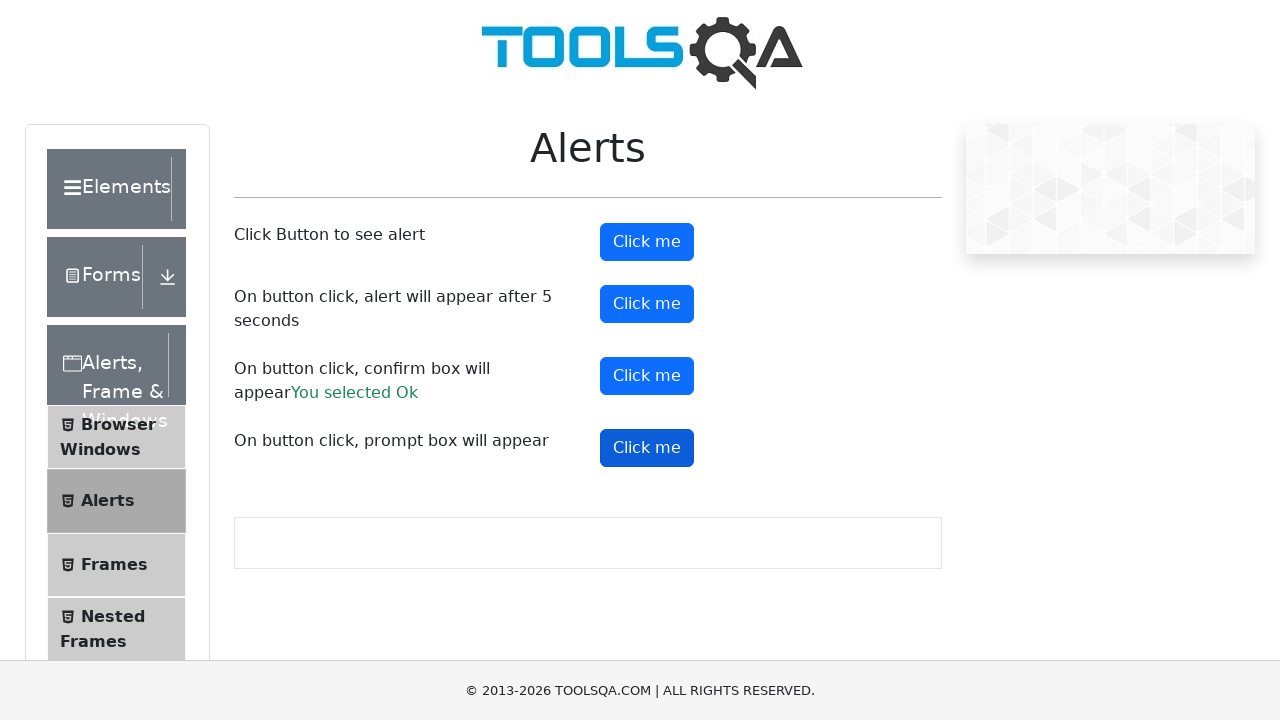